Tests opening a new window by clicking a button and verifying the new window opens with the expected URL

Starting URL: https://rahulshettyacademy.com/AutomationPractice/

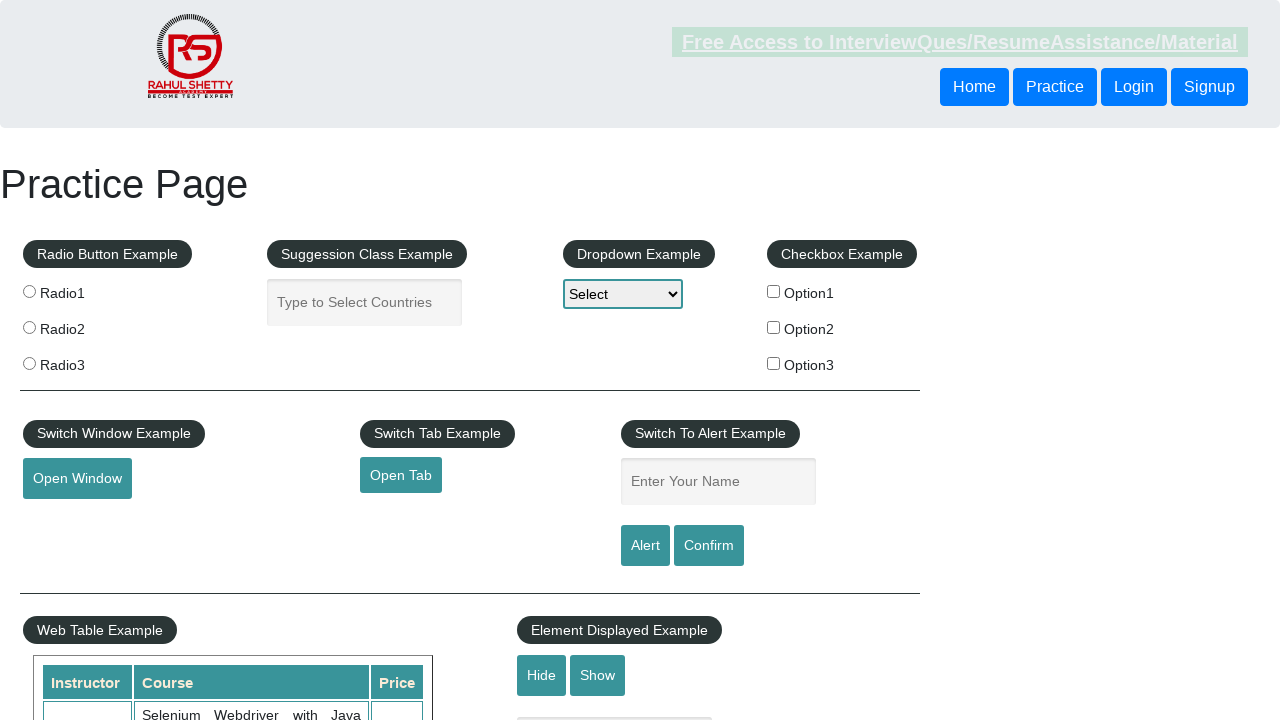

Clicked button to open new window at (77, 479) on #openwindow
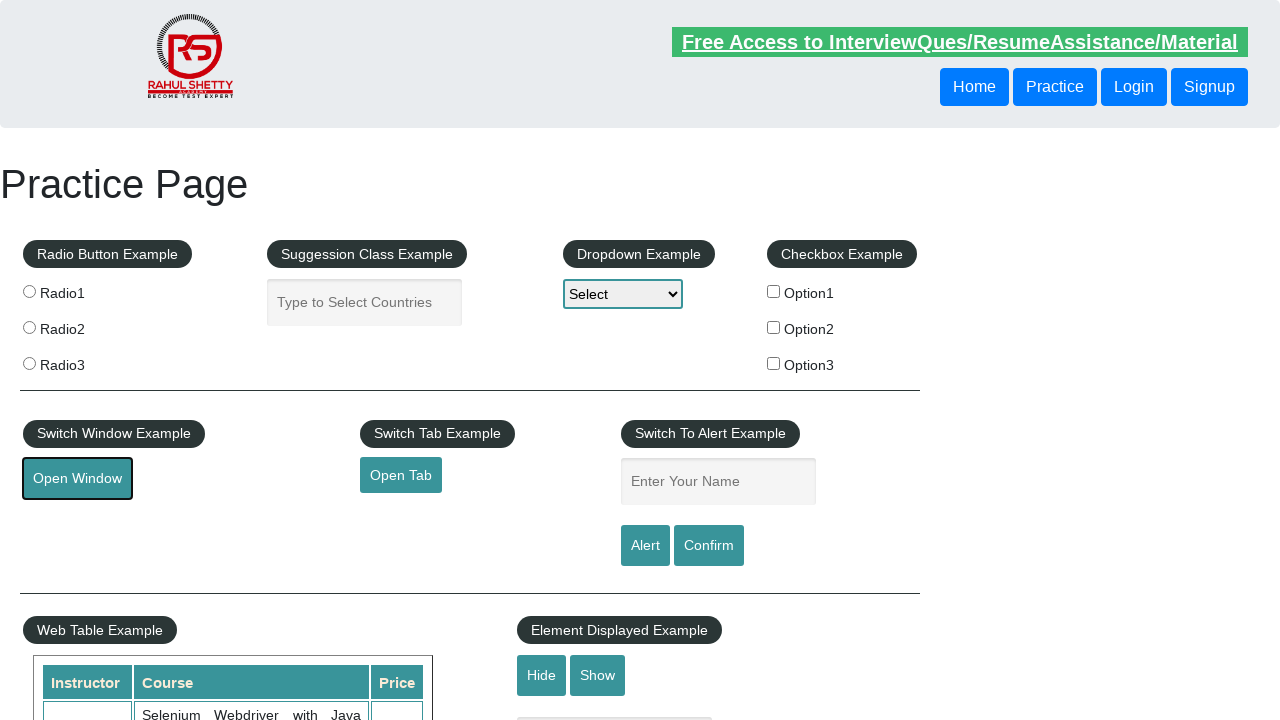

New window opened and captured
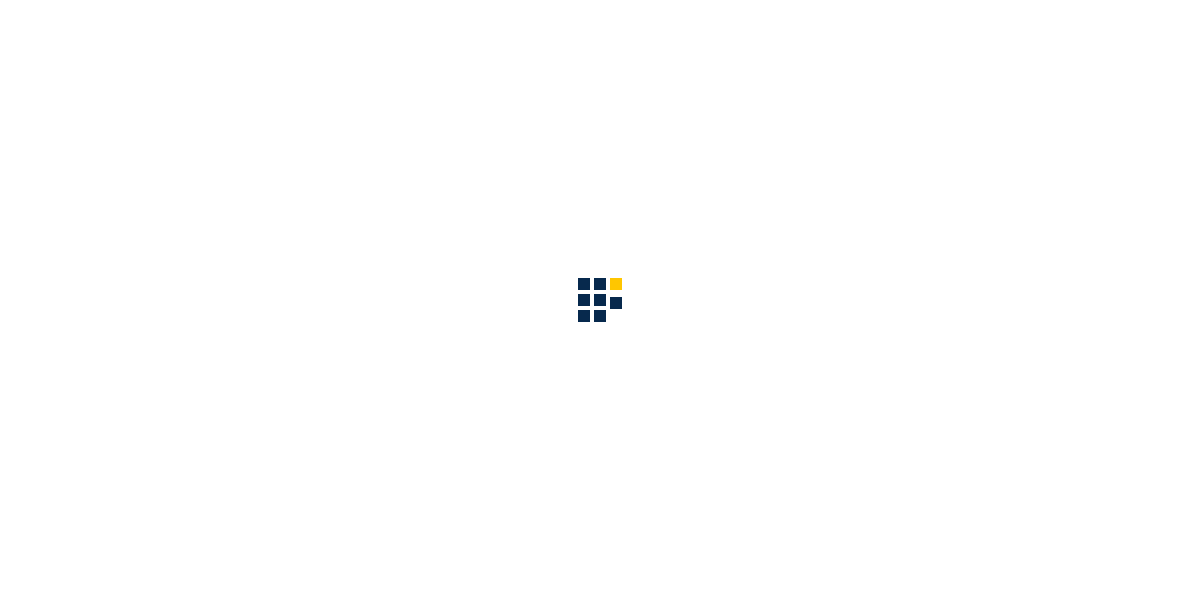

New window loaded with networkidle state
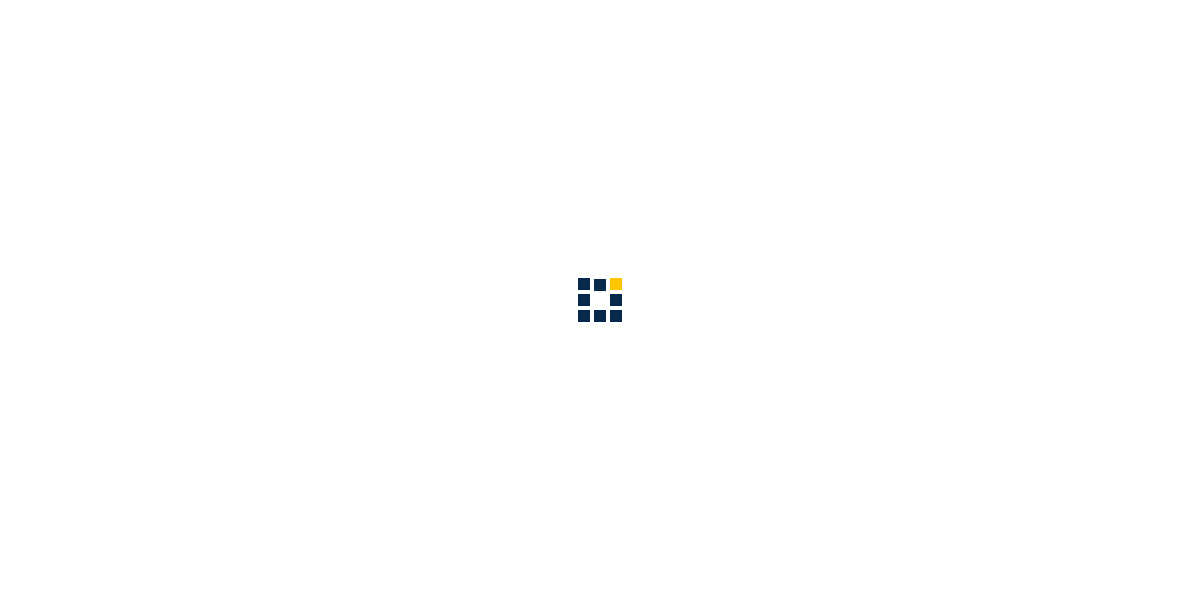

Retrieved new window title: QAClick Academy - A Testing Academy to Learn, Earn and Shine
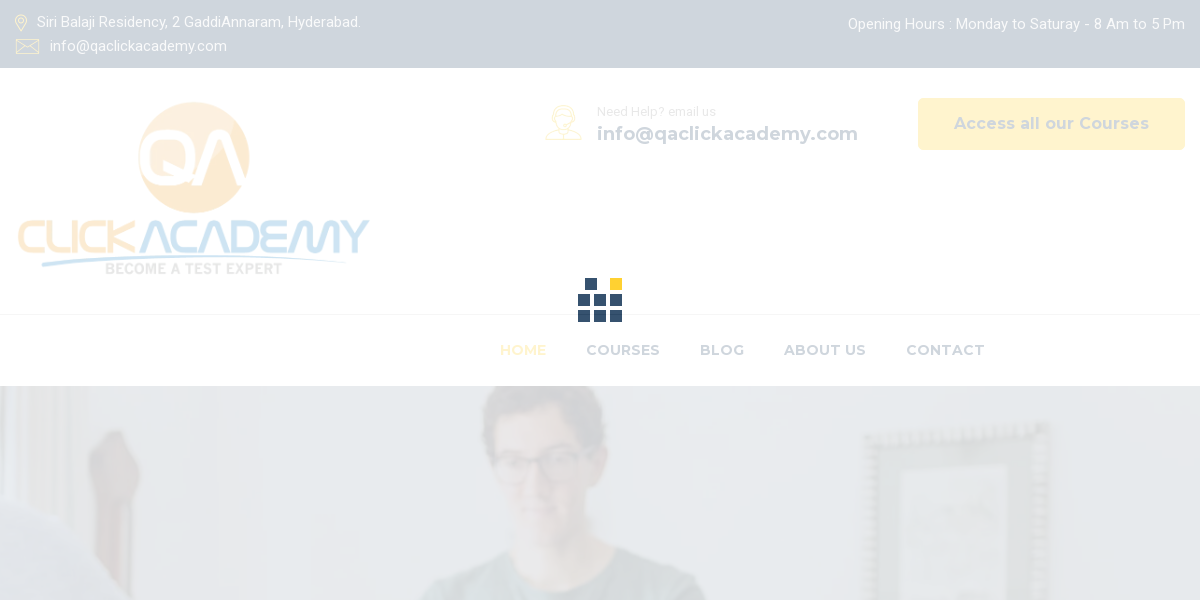

Closed new window
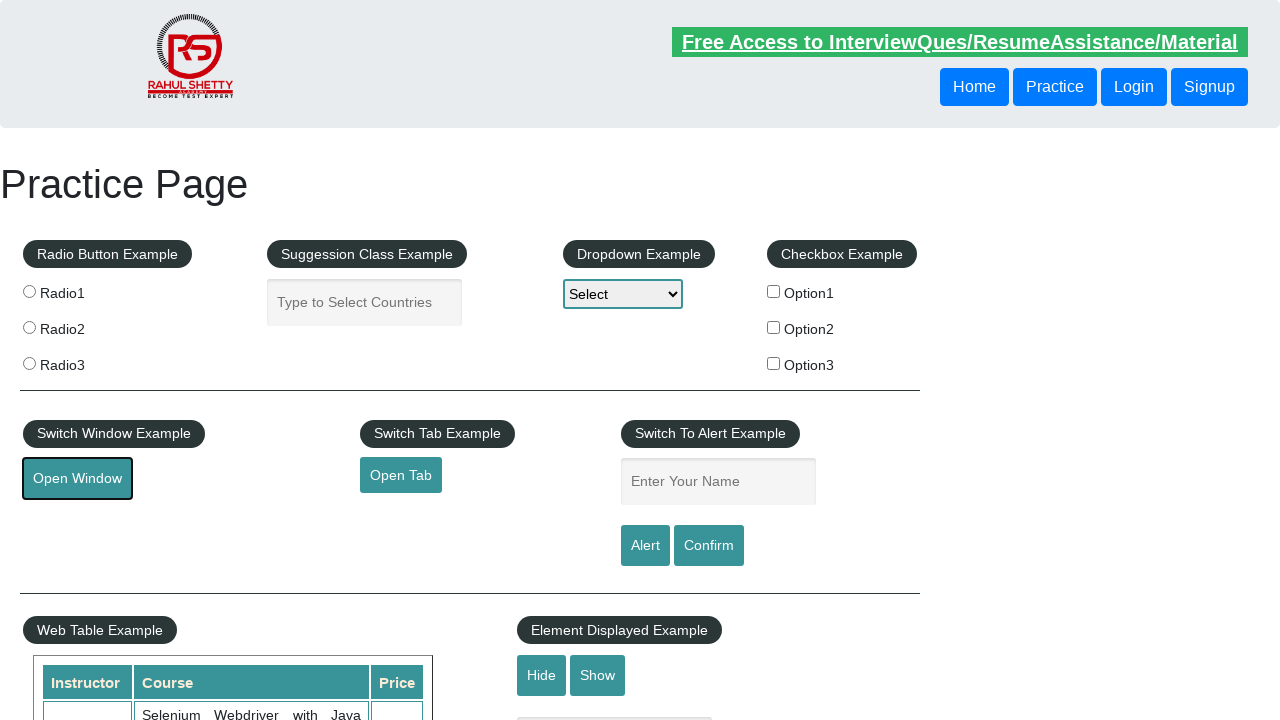

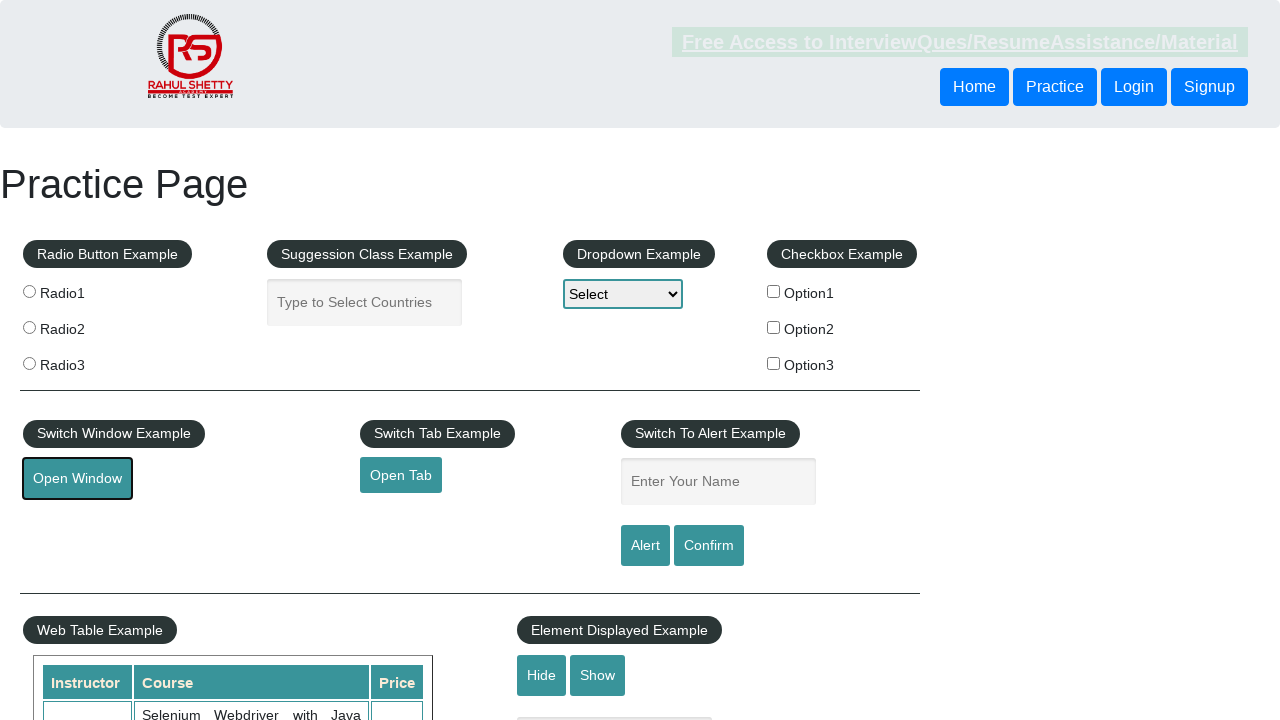